Demonstrates browser navigation actions including navigating to a new URL, going back and forward in history, refreshing the page, and opening new tabs/windows.

Starting URL: https://www.renaissance.com/?utm_source=sigstr&utm_medium=email&utm_content=rli_logo&utm_campaign=general

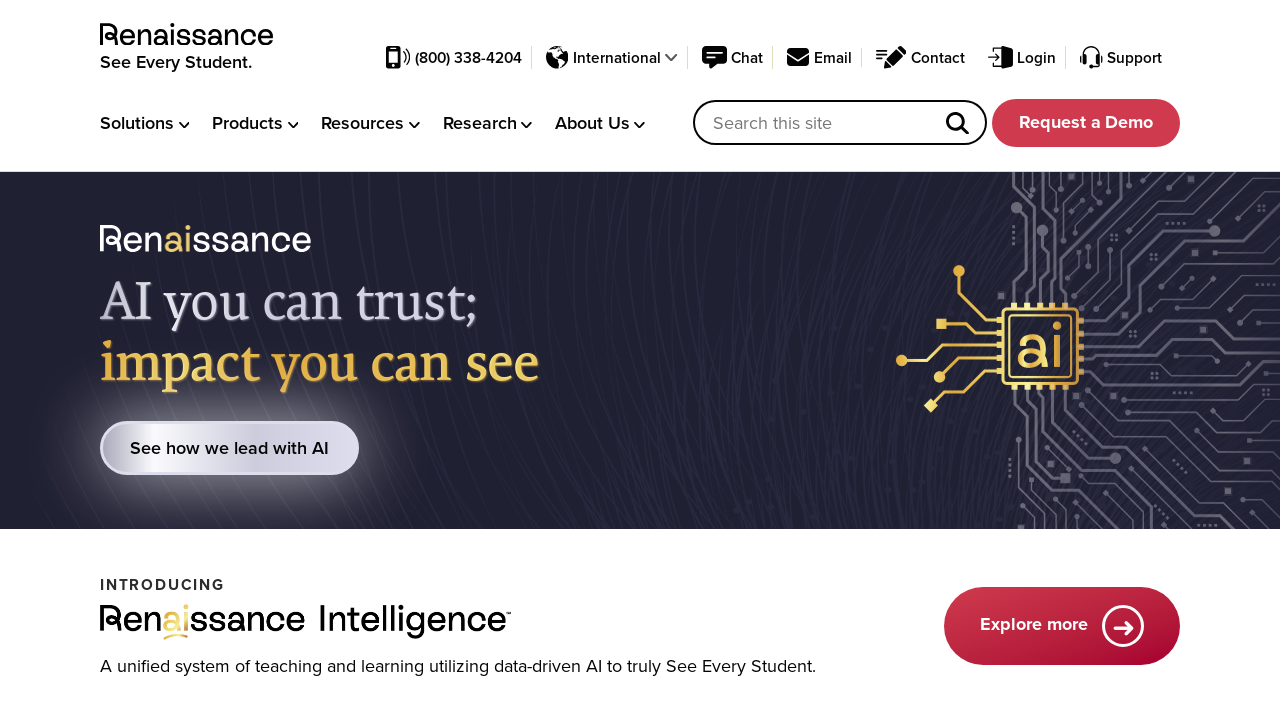

Navigated to Renaissance about-us page
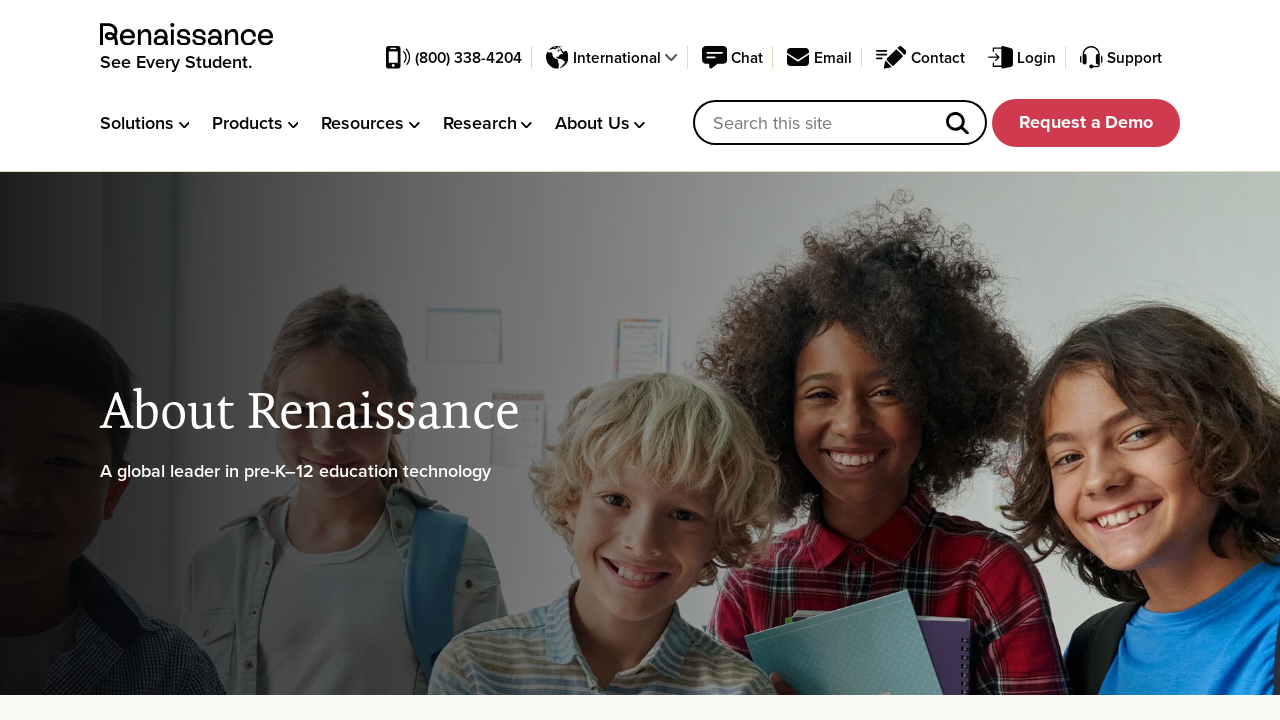

Printed current URL
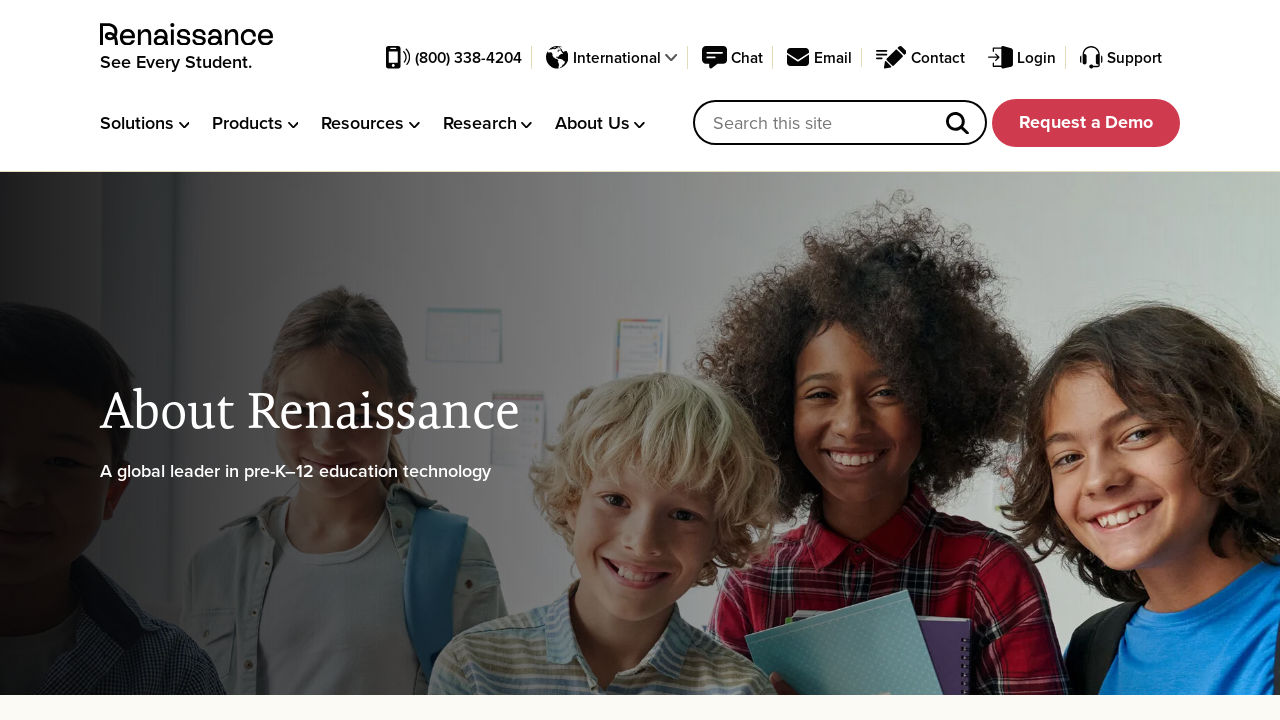

Printed page title
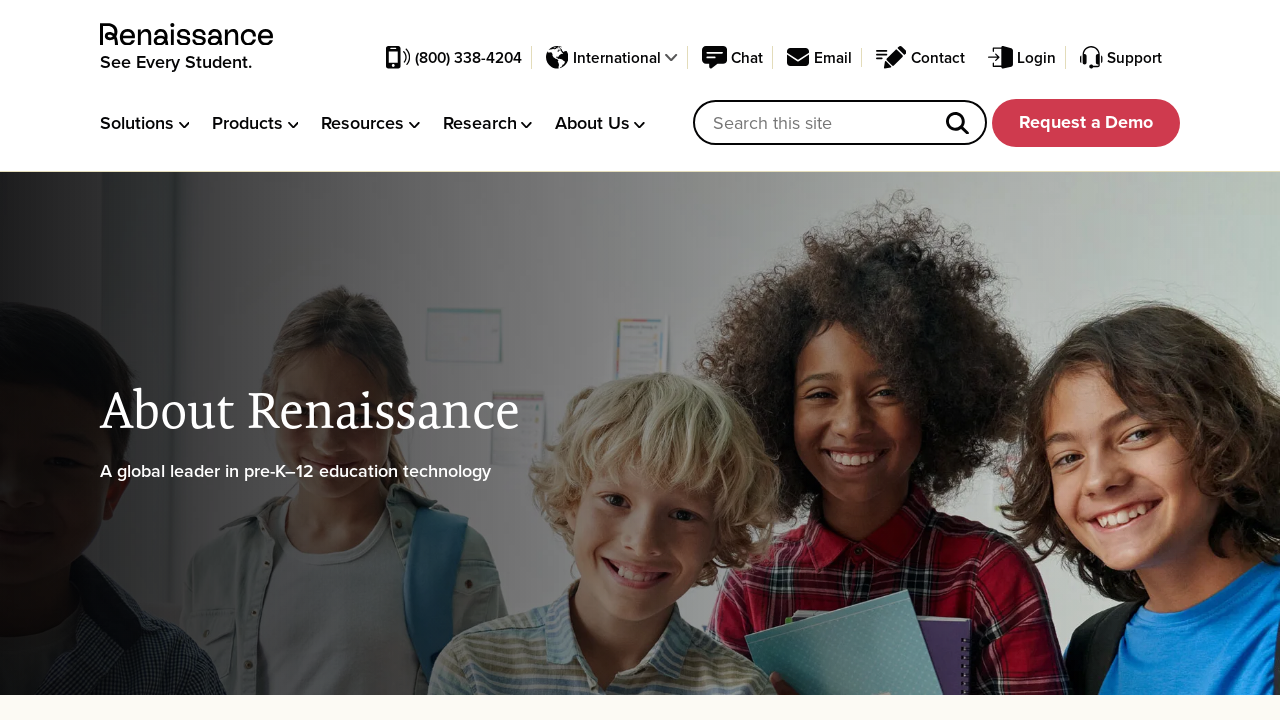

Navigated back in browser history
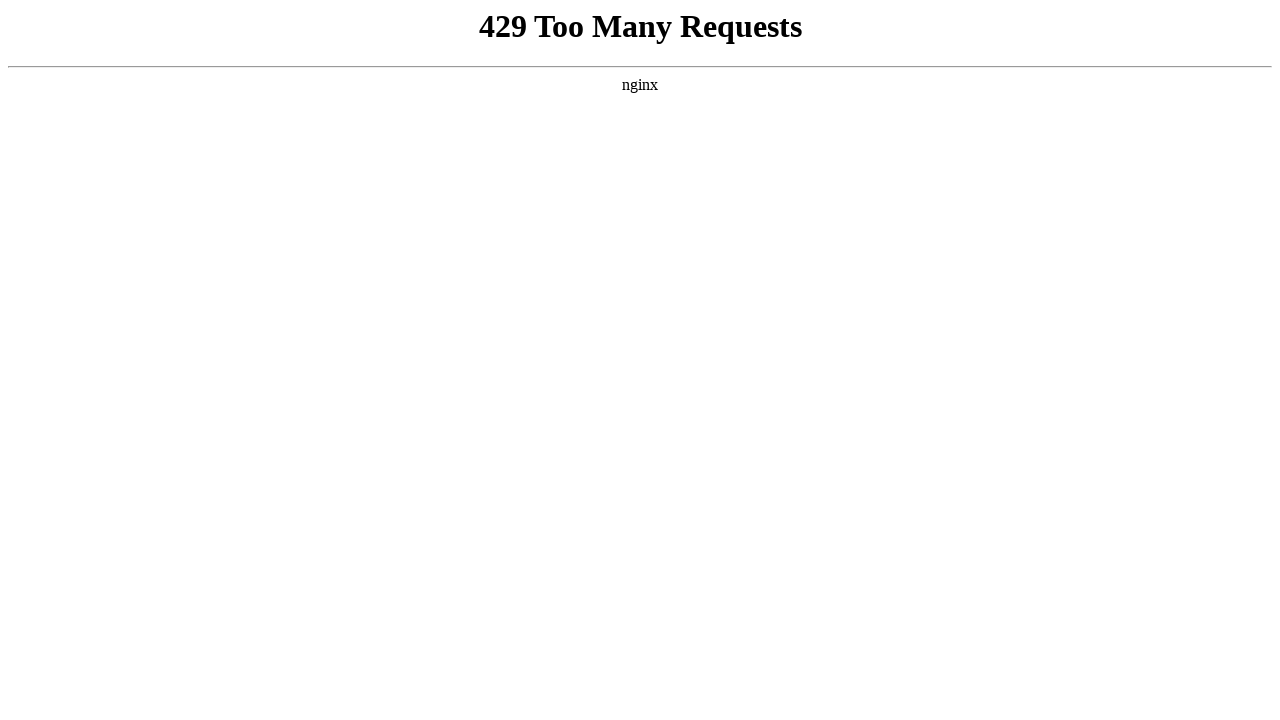

Waited for page to fully load
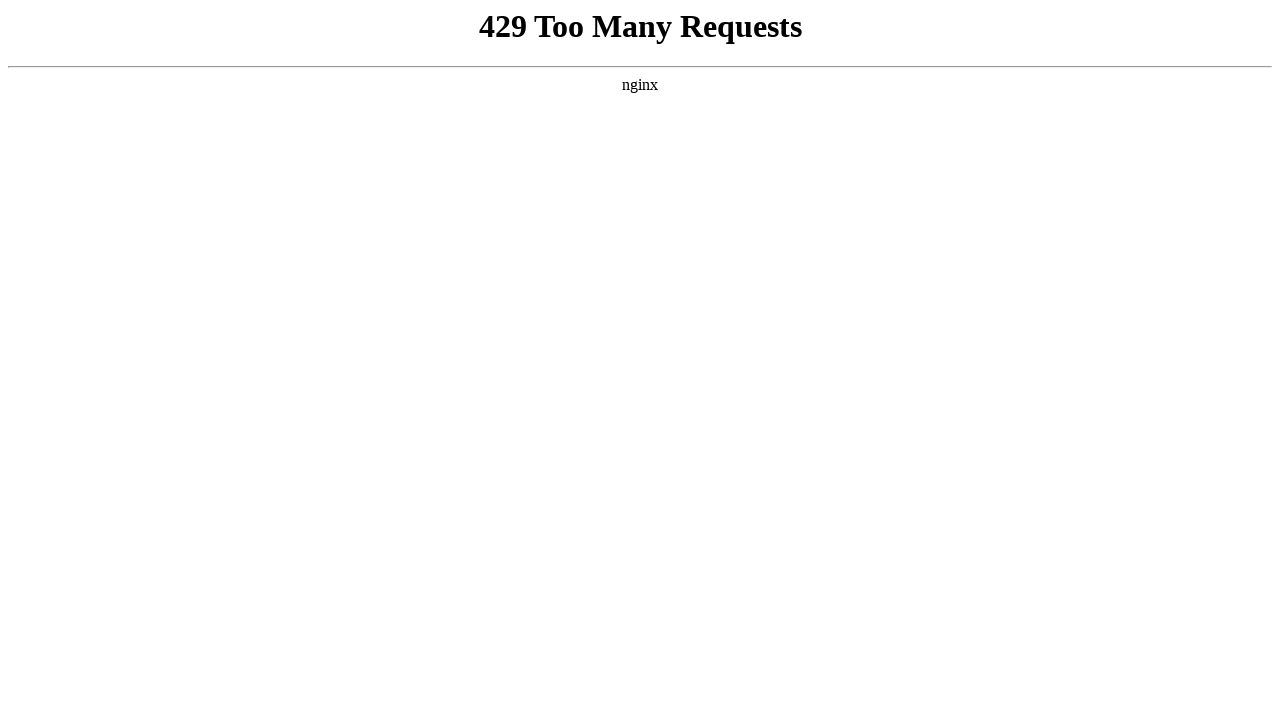

Navigated forward in browser history
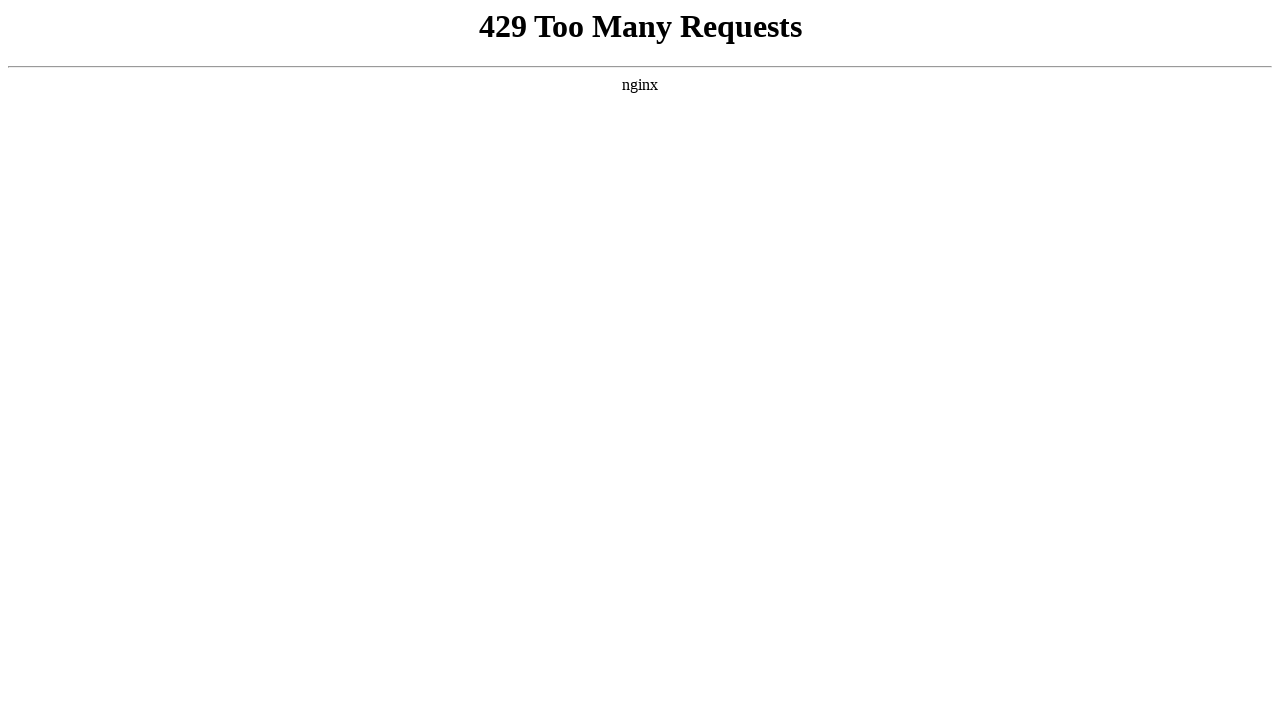

Waited for page to fully load after going forward
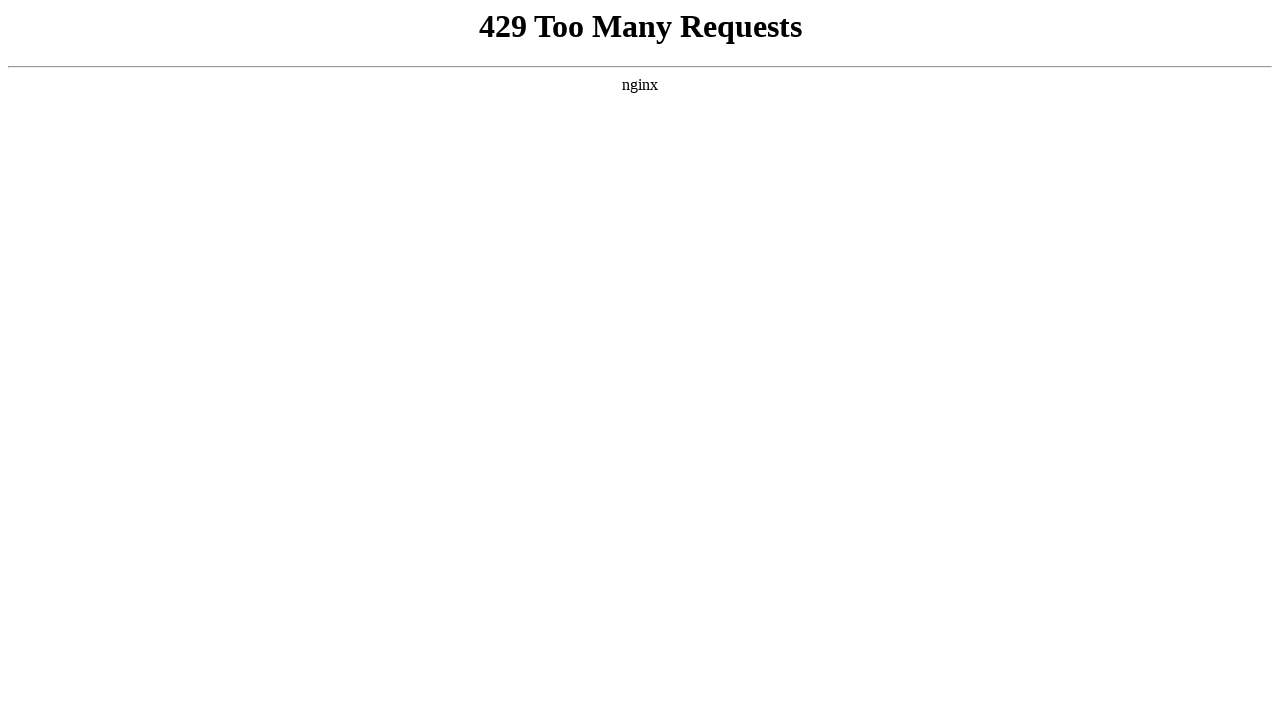

Refreshed the current page
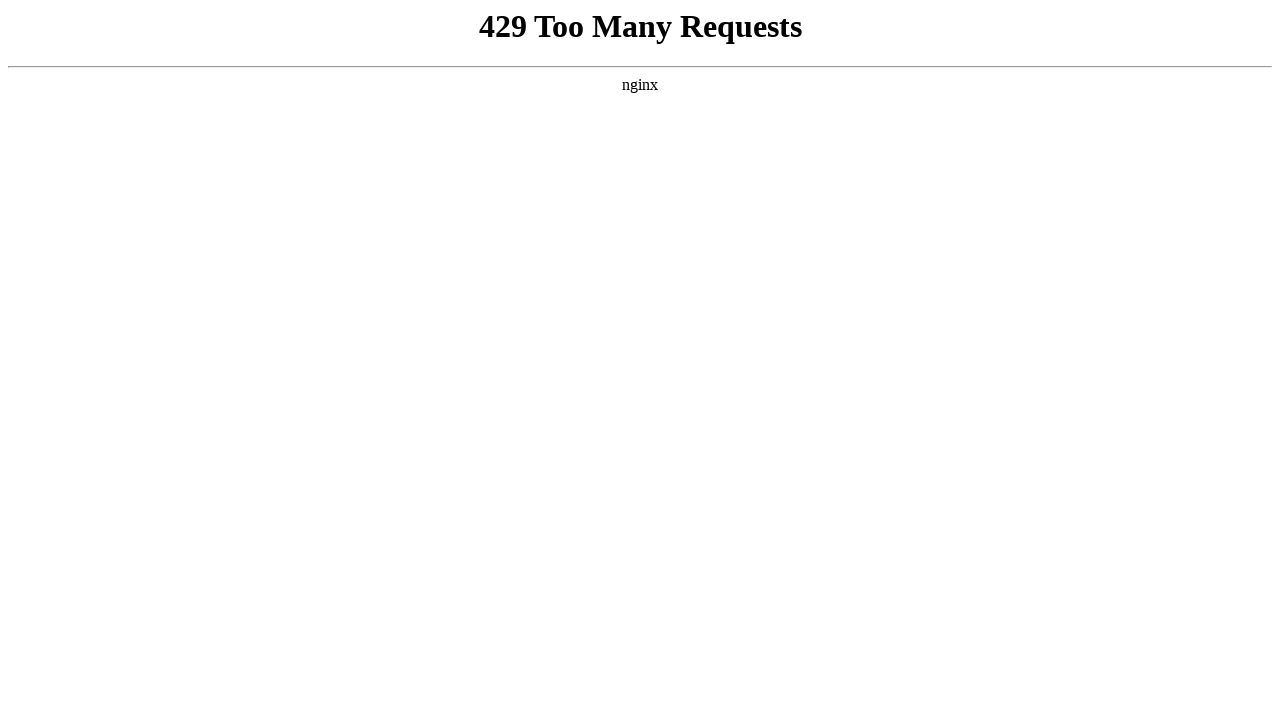

Opened a new tab
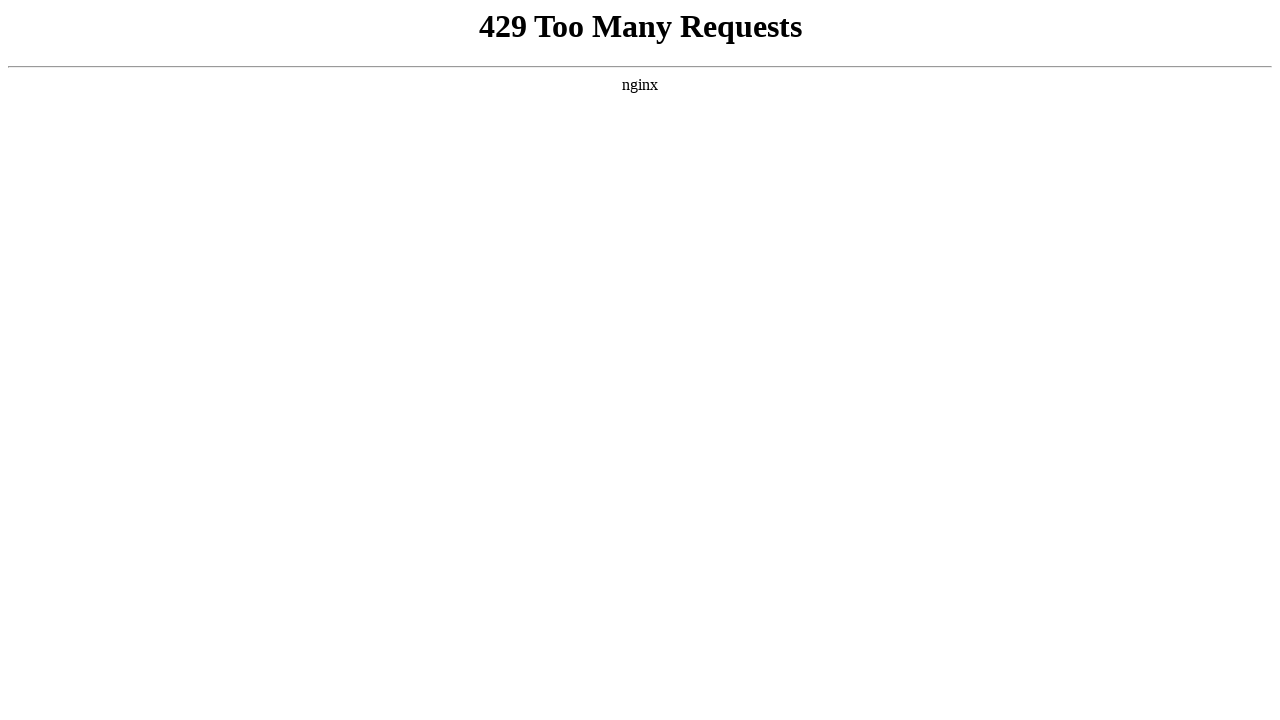

Opened a new window
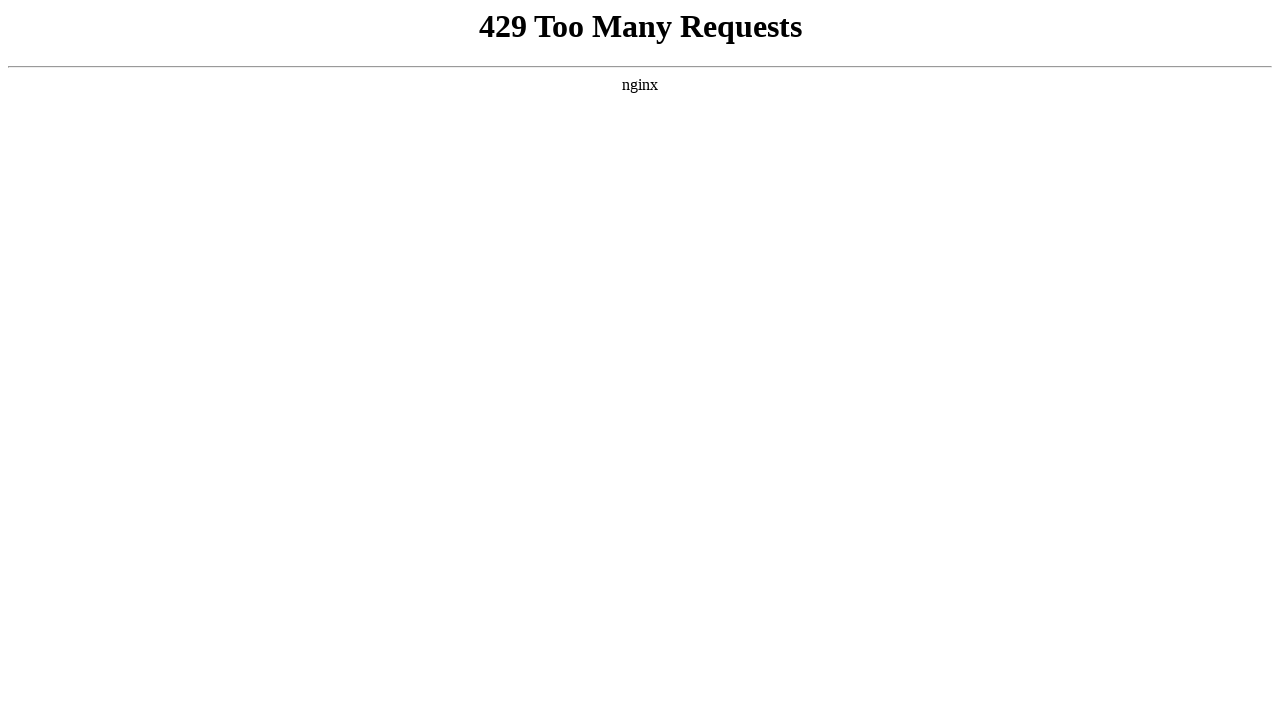

Brought original page to focus
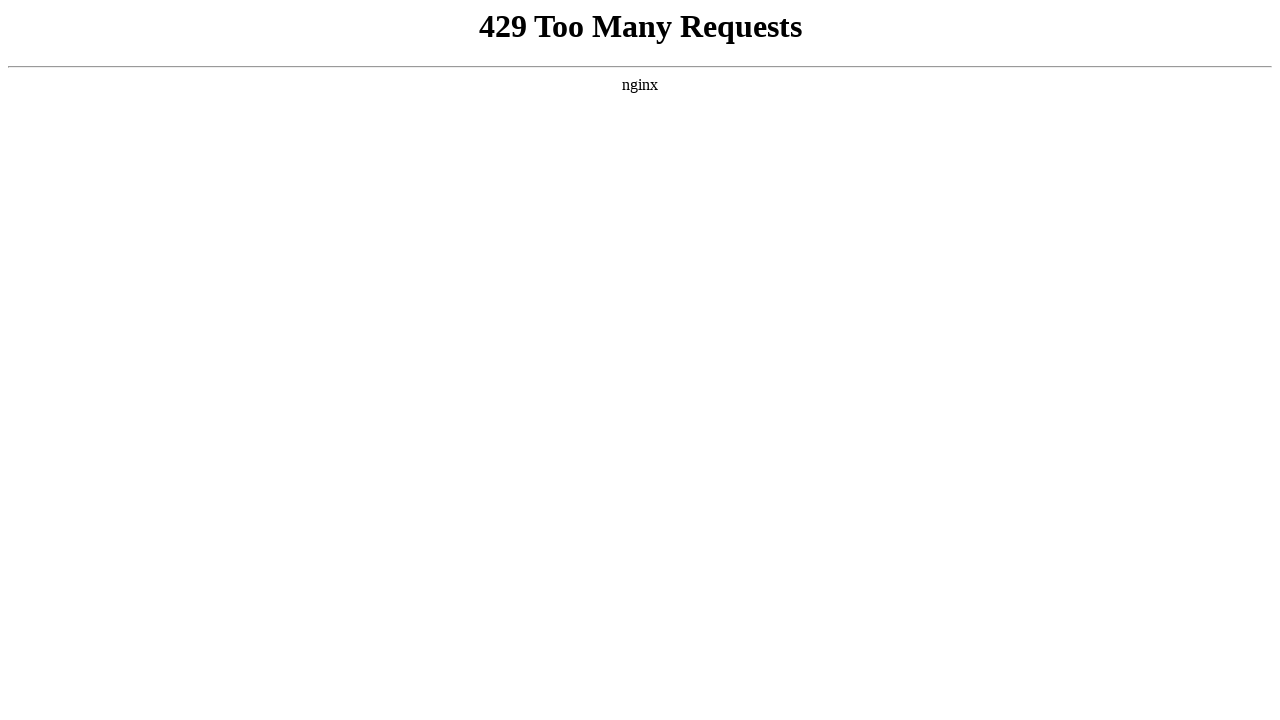

Waited 2 seconds for observation
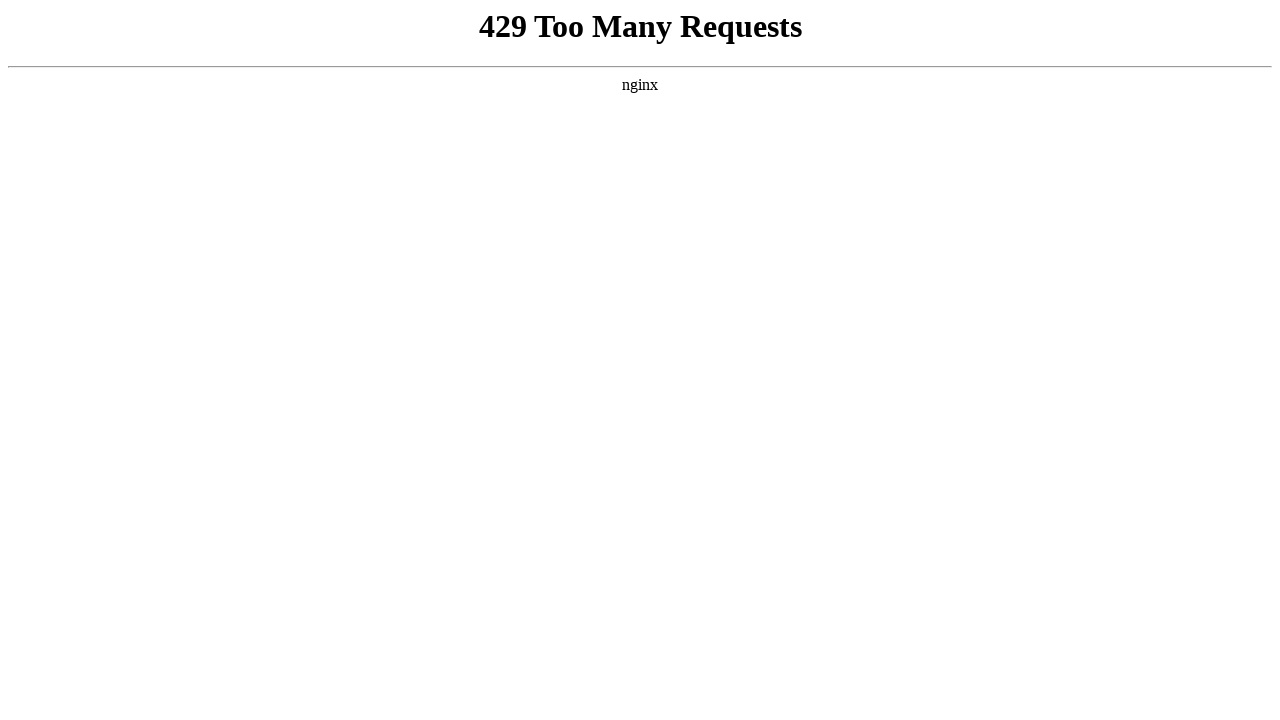

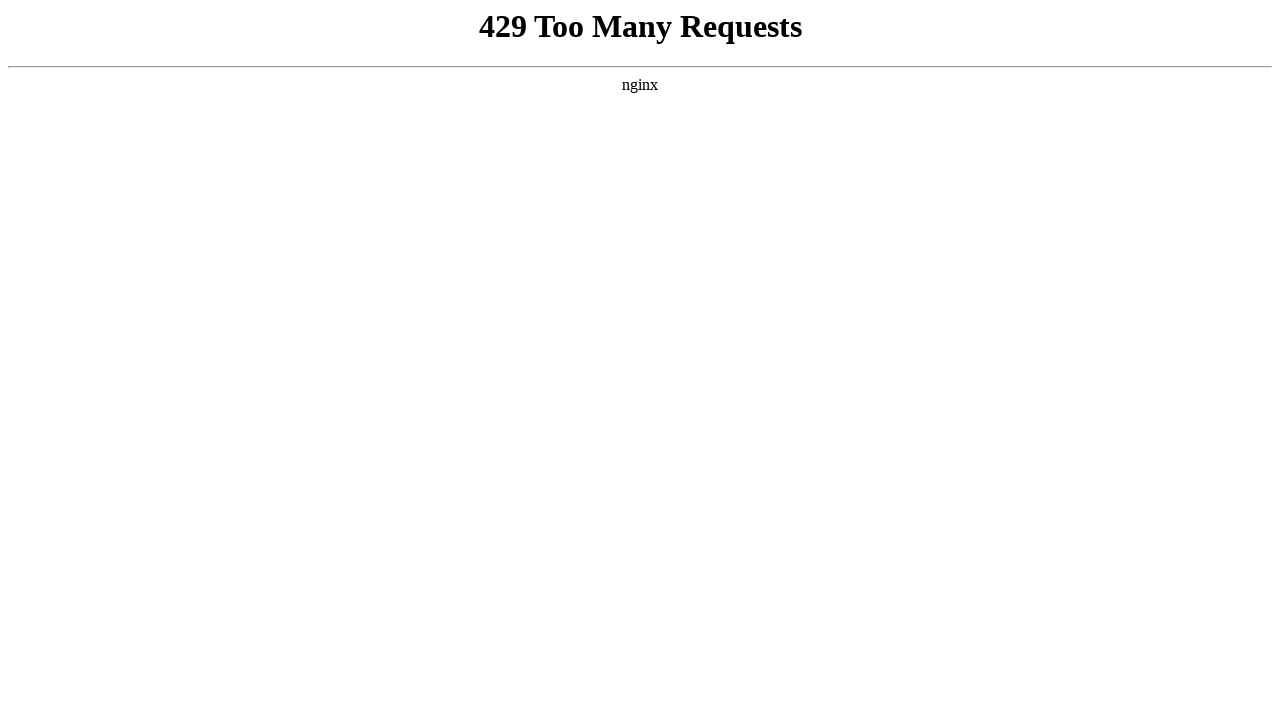